Tests number input field by pressing arrow down key and verifying the value decrements to -1

Starting URL: http://the-internet.herokuapp.com/inputs

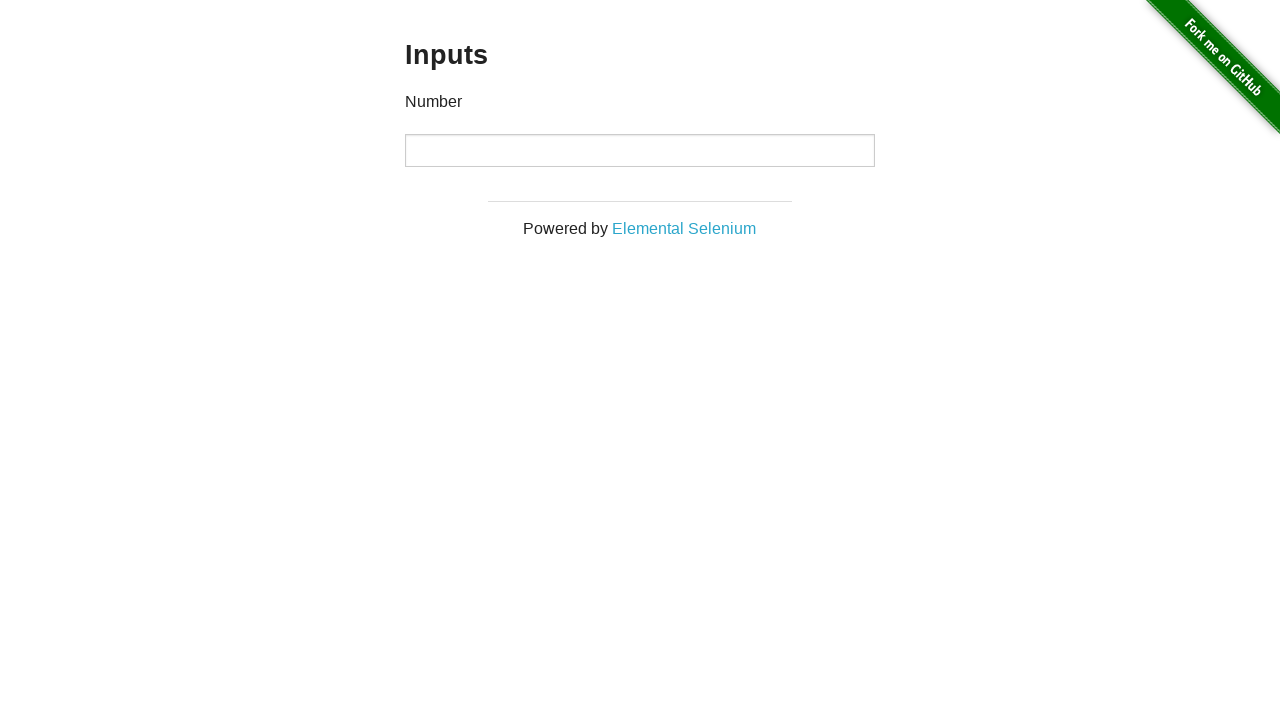

Navigated to the-internet.herokuapp.com/inputs
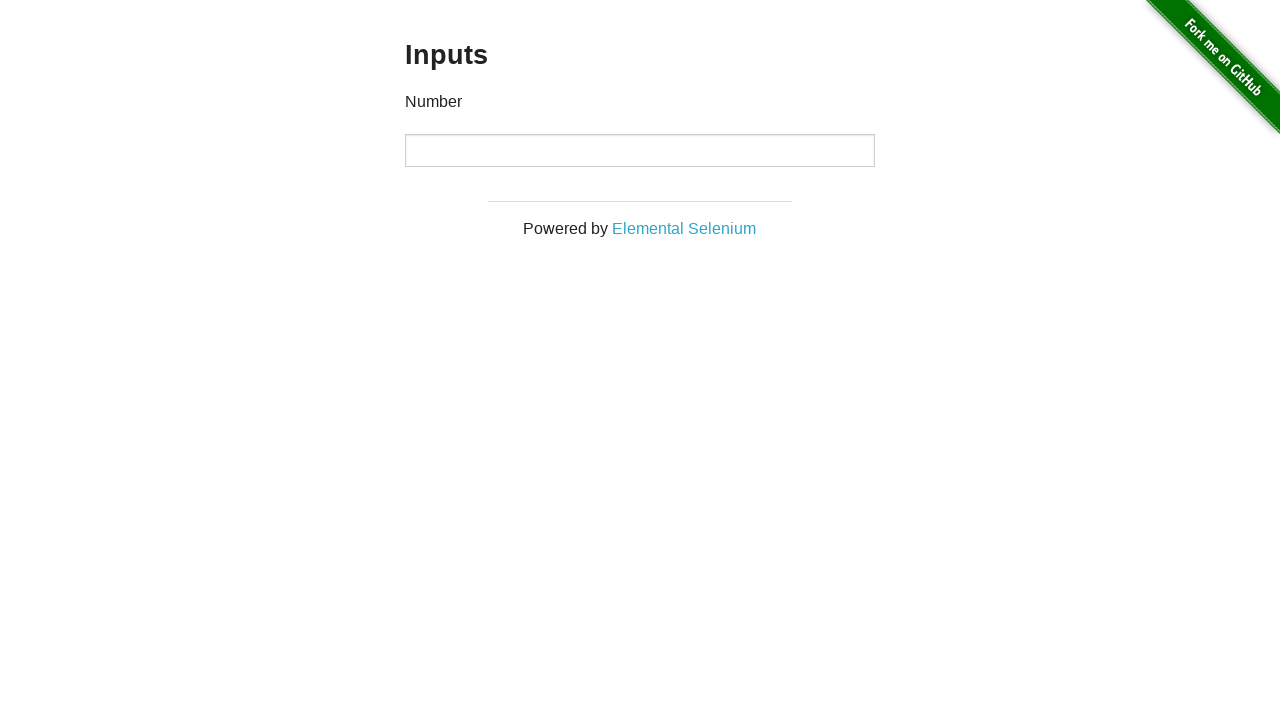

Pressed ArrowDown key on number input field on input[type='number']
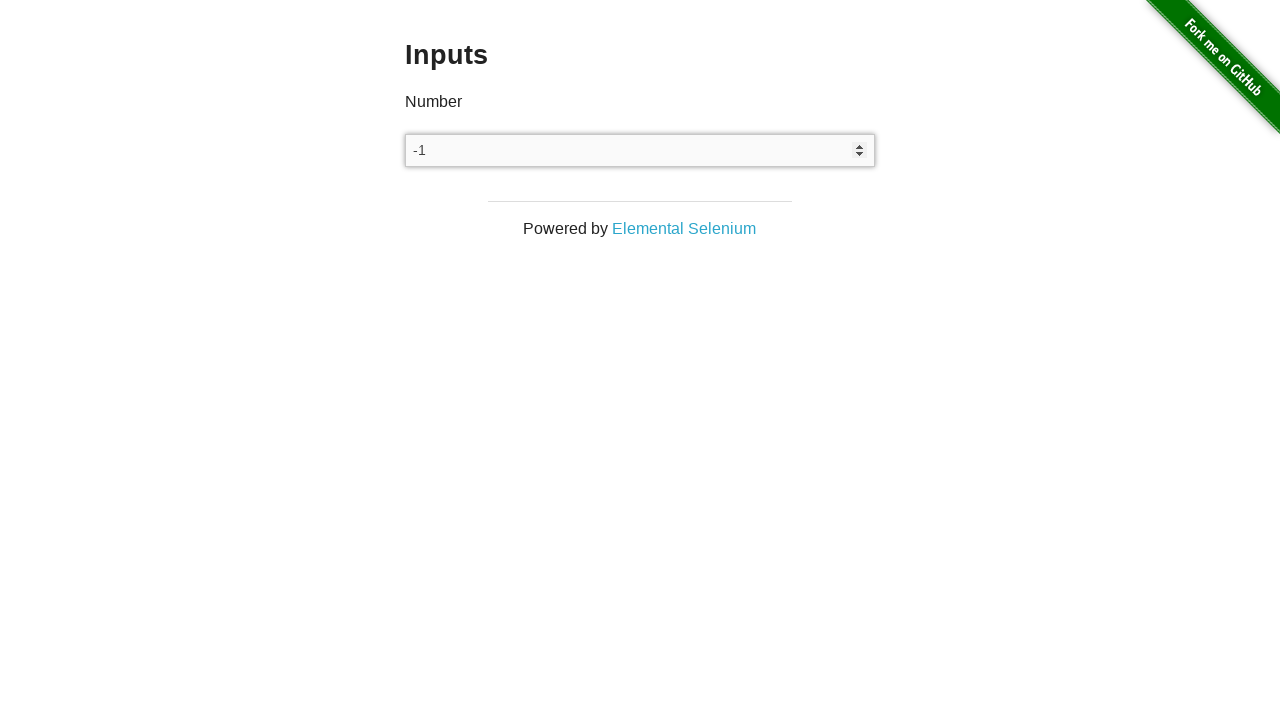

Verified number input value decremented to -1
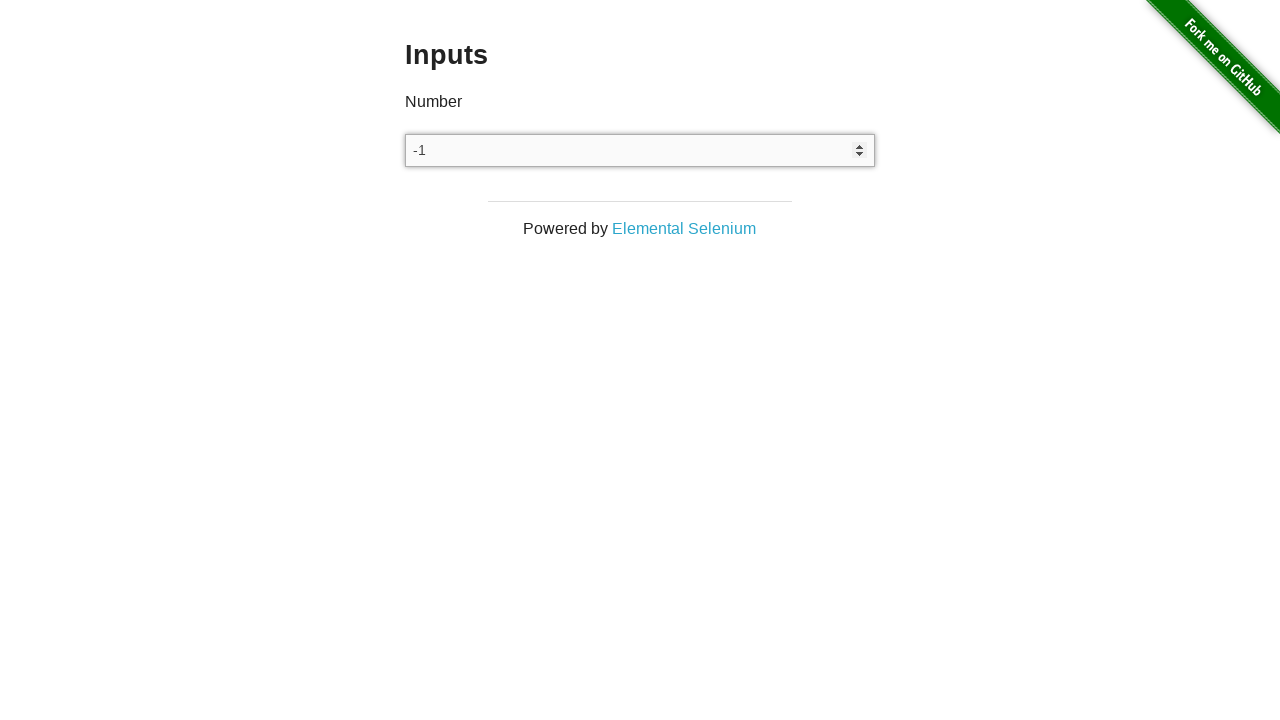

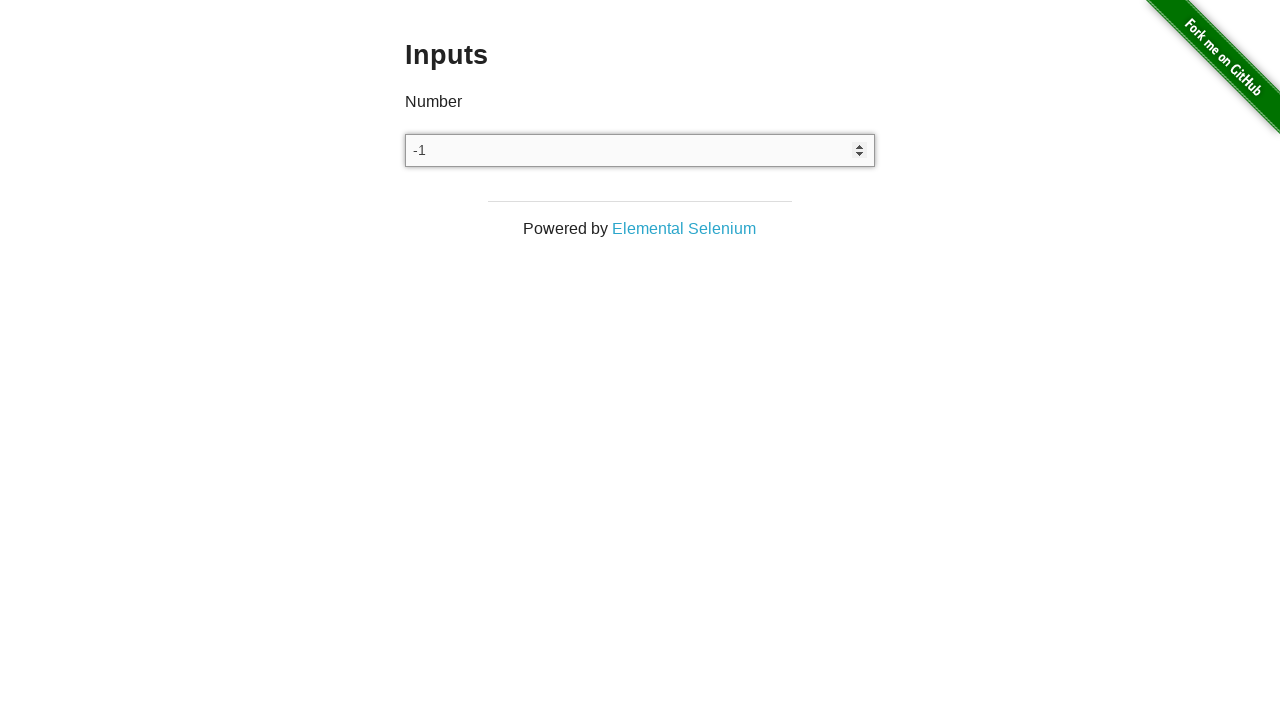